Tests button click functionality on DemoQA elements page by navigating to the Buttons section and clicking a dynamic button, then verifying the click message appears

Starting URL: https://demoqa.com/elements

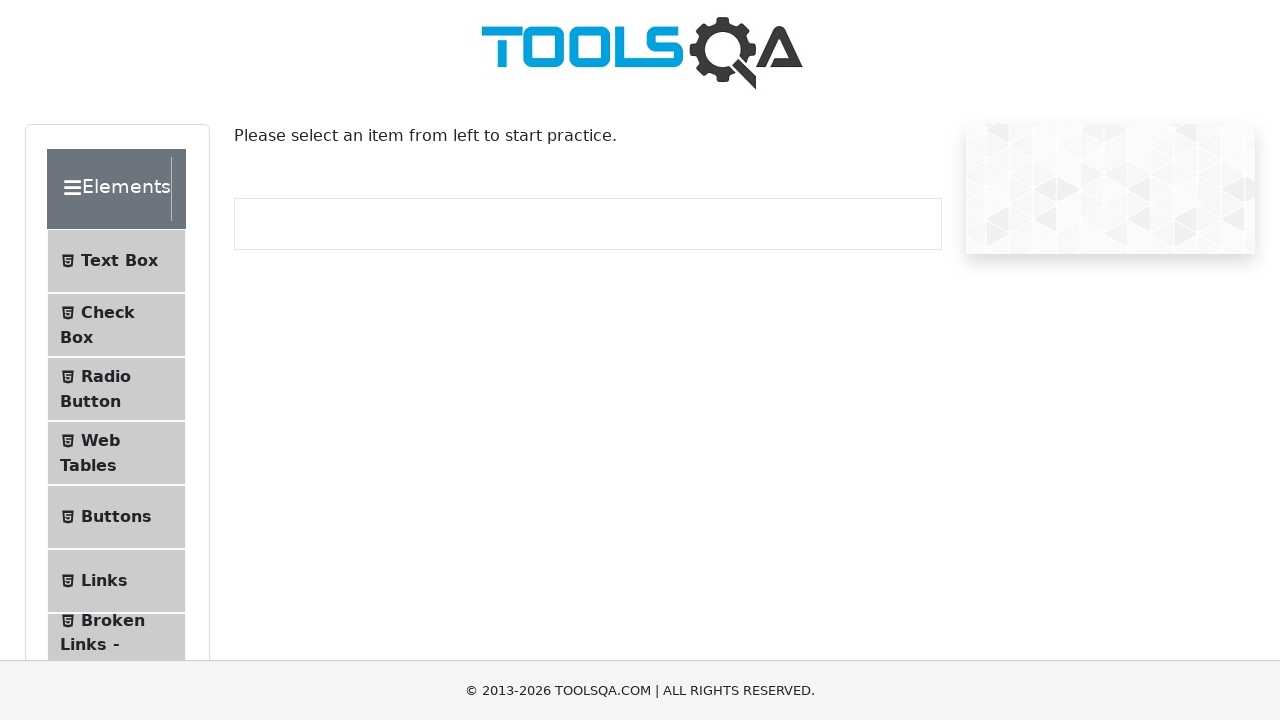

Clicked on the Buttons menu item to navigate to Buttons section at (116, 517) on .btn[id='item-4']
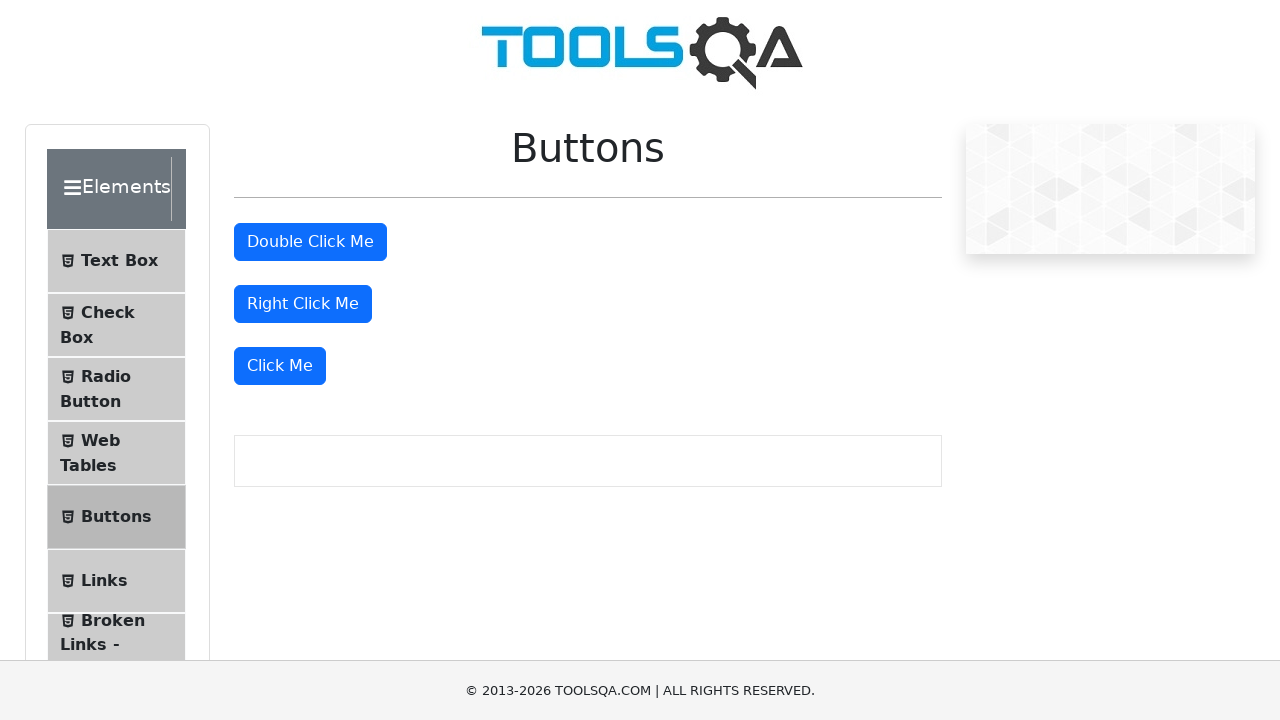

Clicked the dynamic button (third primary button) at (280, 366) on .btn-primary >> nth=2
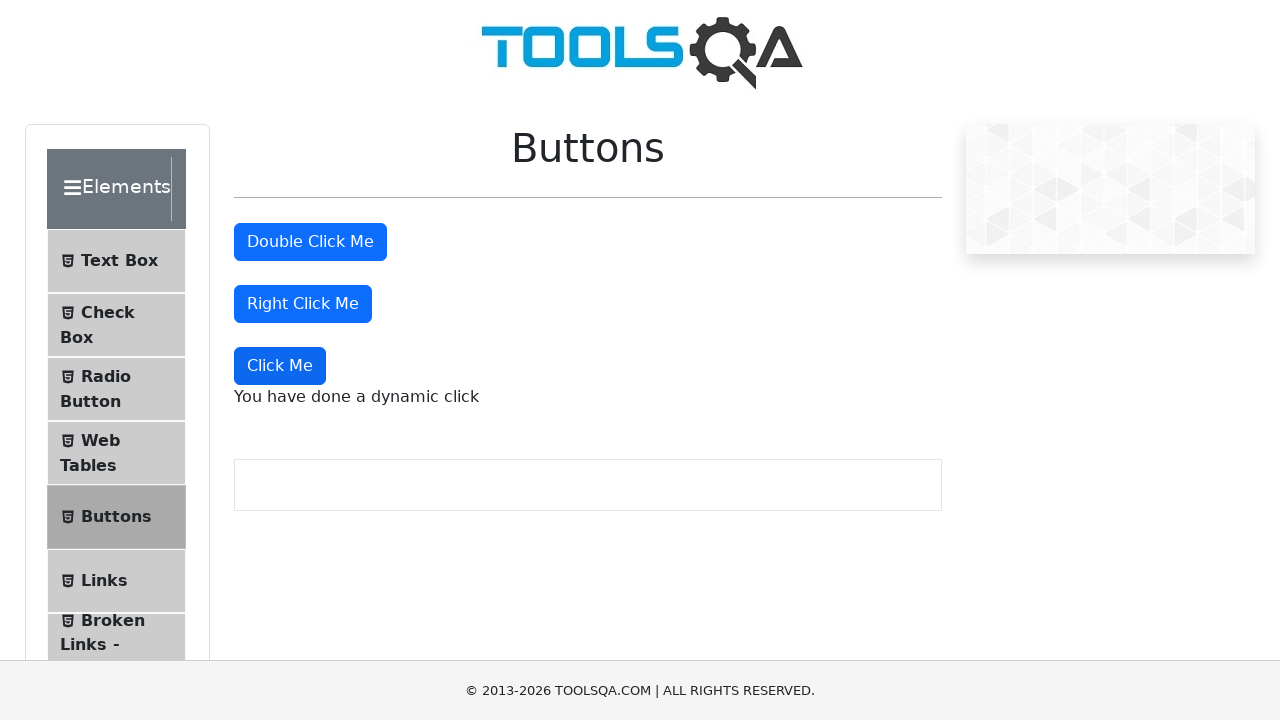

Verified the dynamic click message appeared on the page
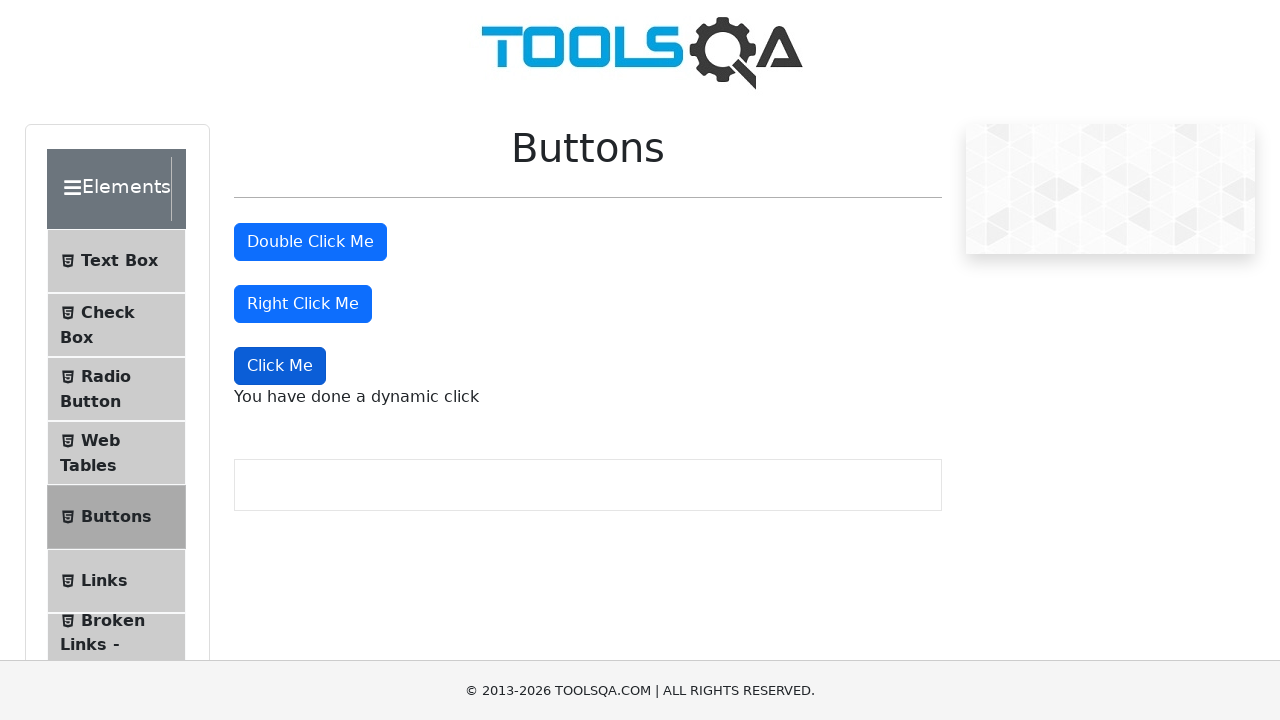

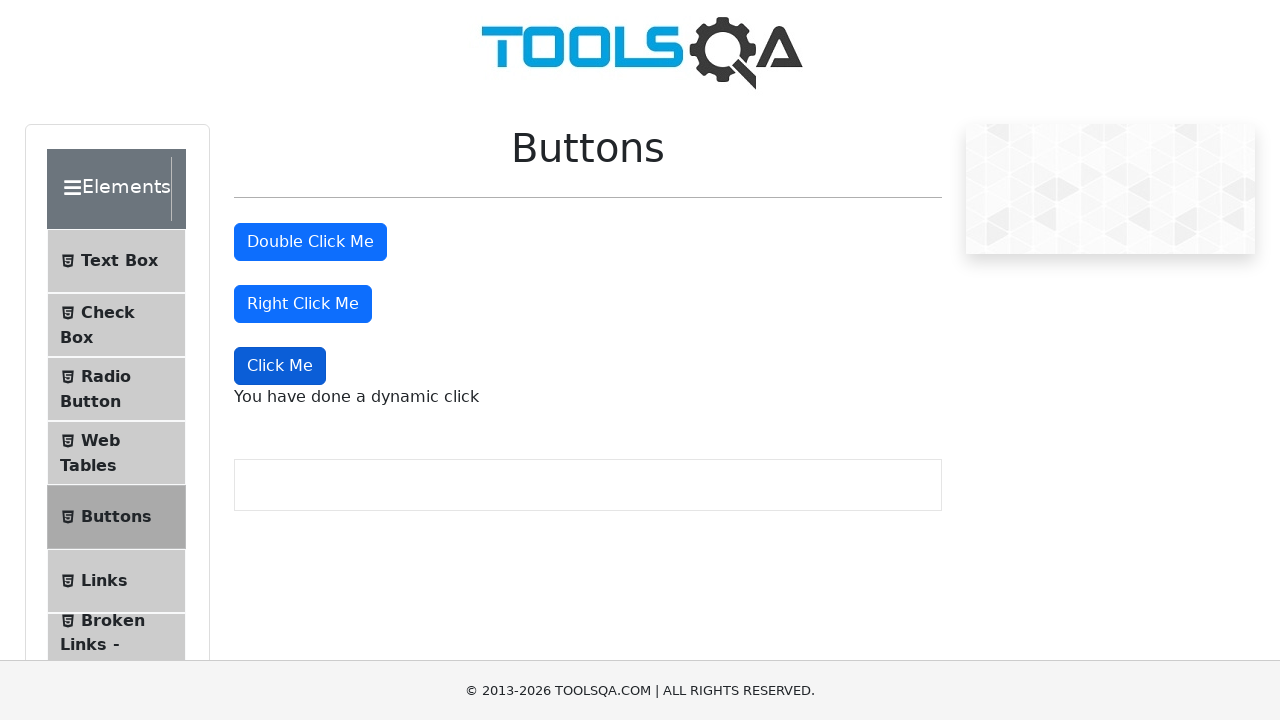